Tests dynamic loading functionality by clicking a start button and waiting for content to appear after an asynchronous load

Starting URL: https://the-internet.herokuapp.com/dynamic_loading/2

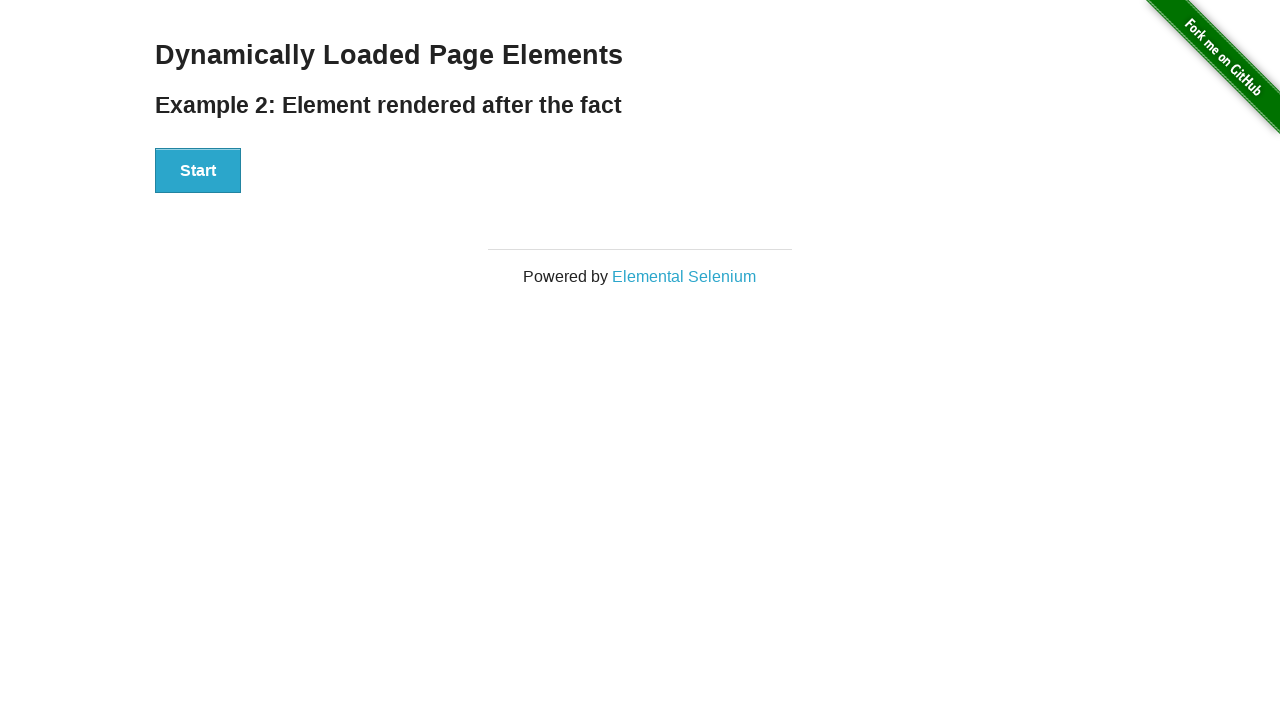

Clicked start button to trigger dynamic loading at (198, 171) on #start > button
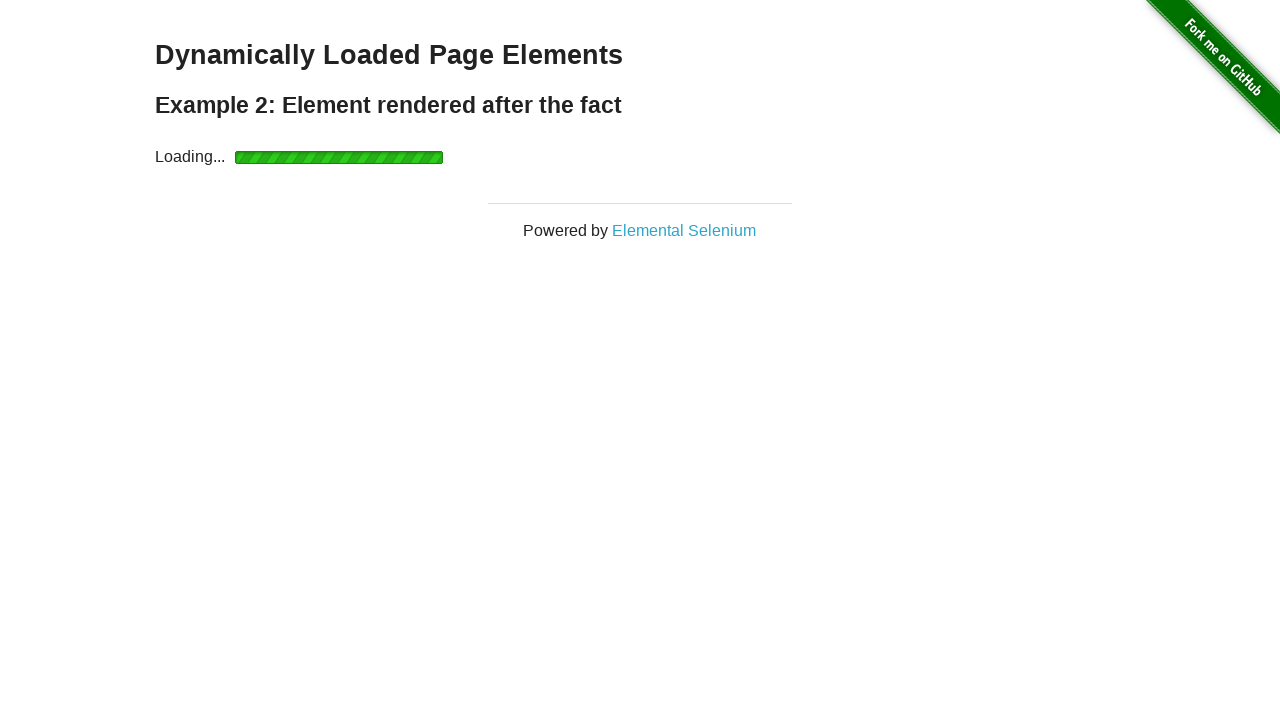

Waited for finish element to appear and become visible
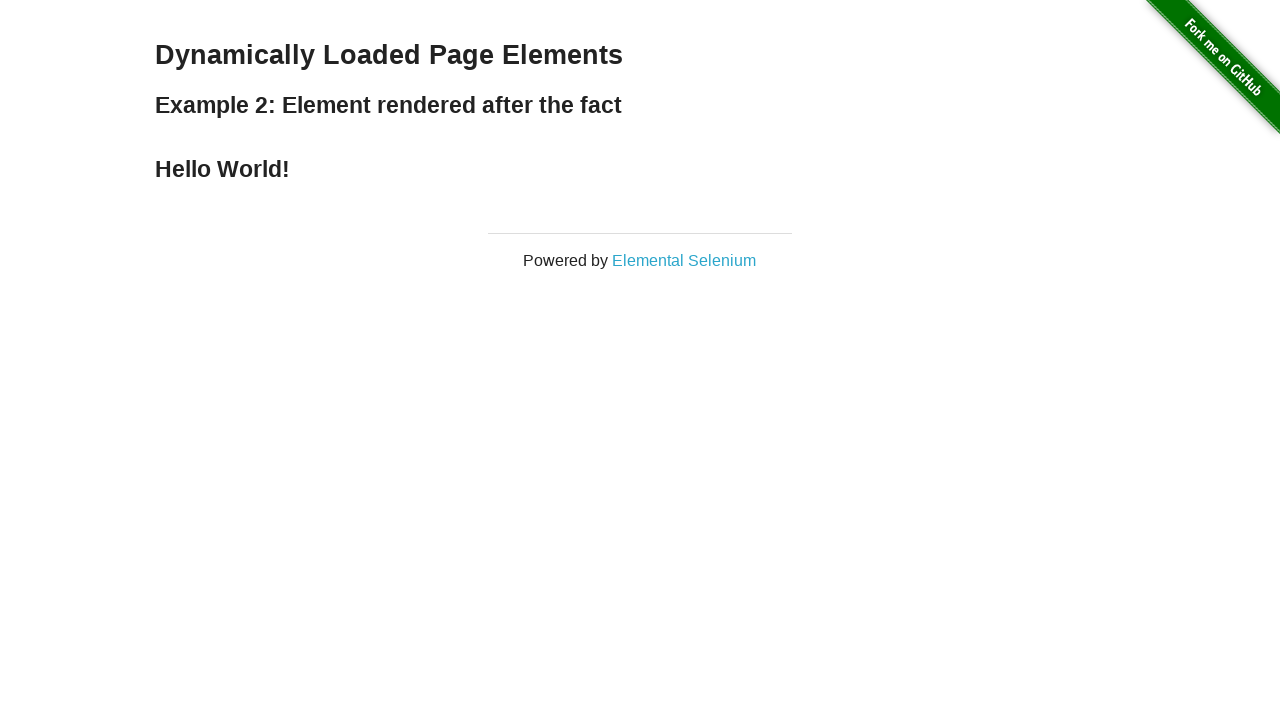

Retrieved text content from loaded element
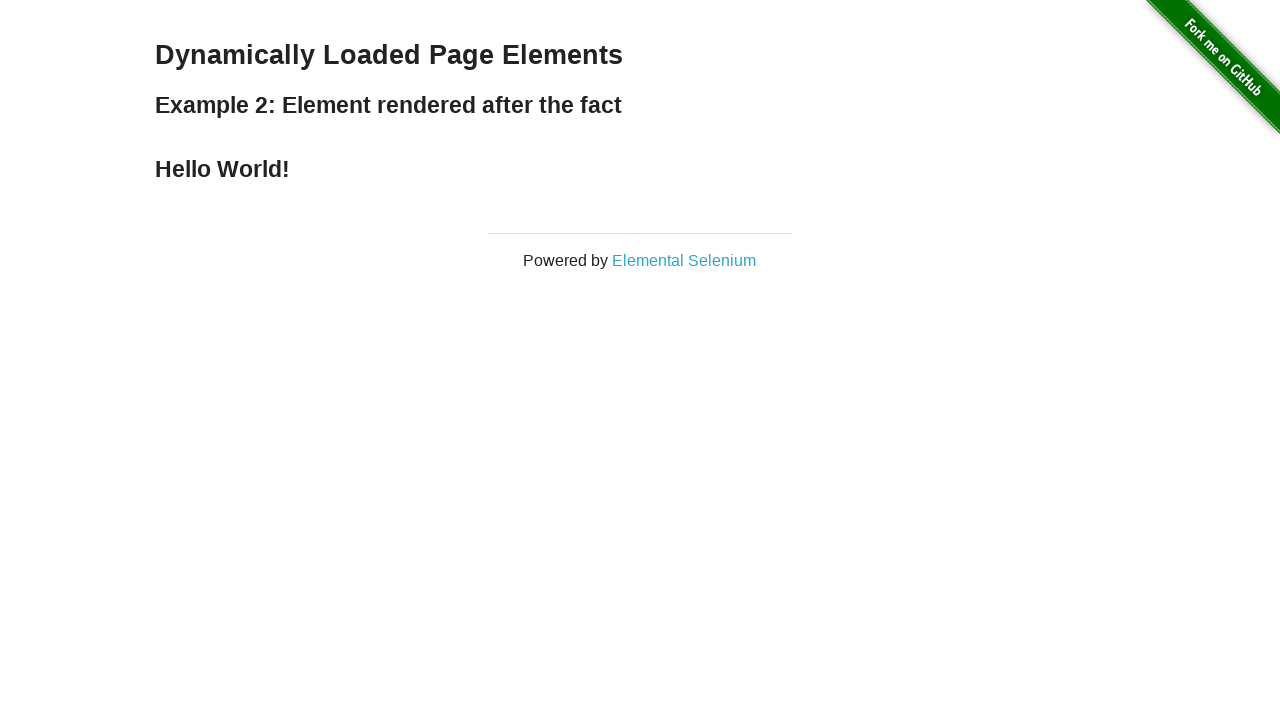

Printed loaded text content
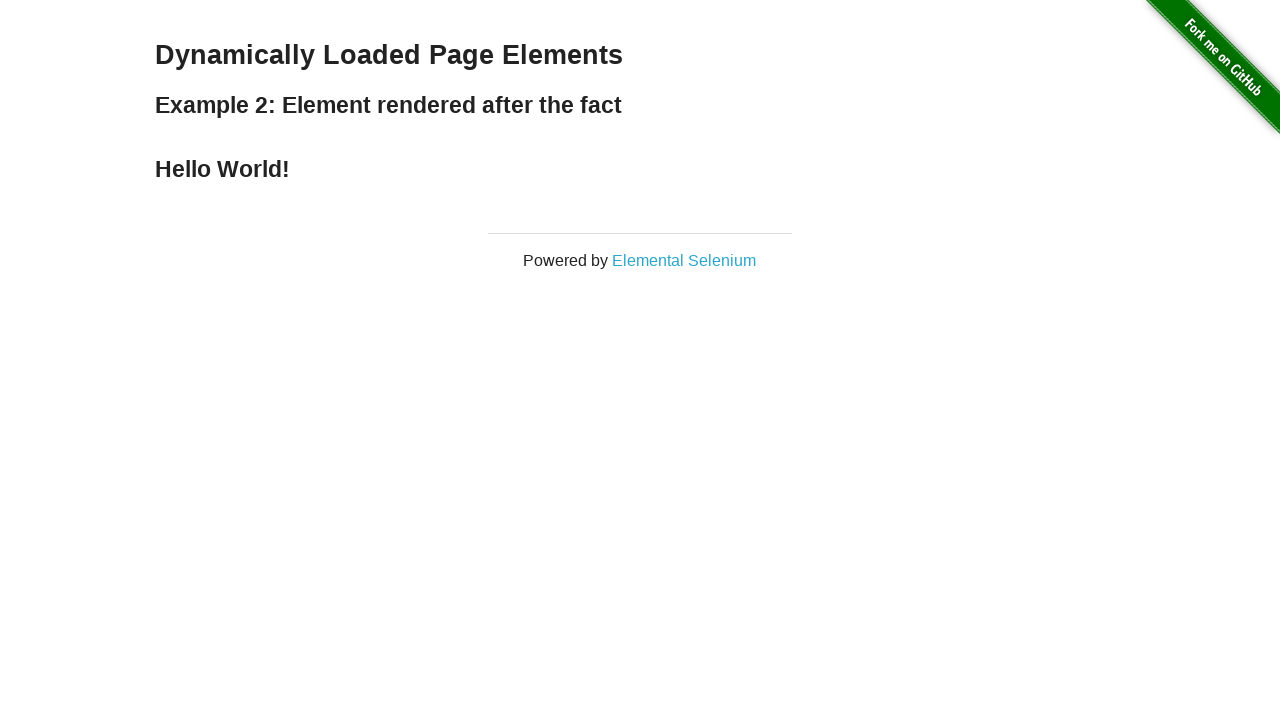

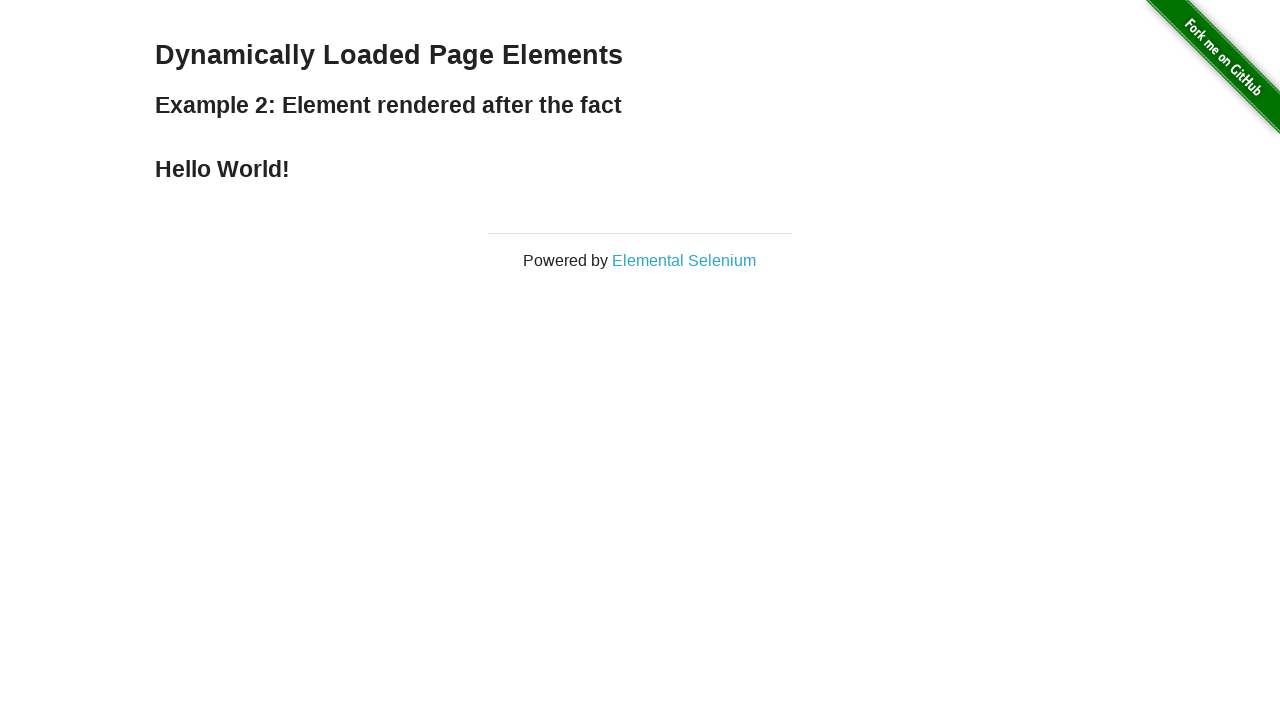